Clicks the About link in the footer and verifies the URL navigates to the about page

Starting URL: https://practice-react.sdetunicorns.com/

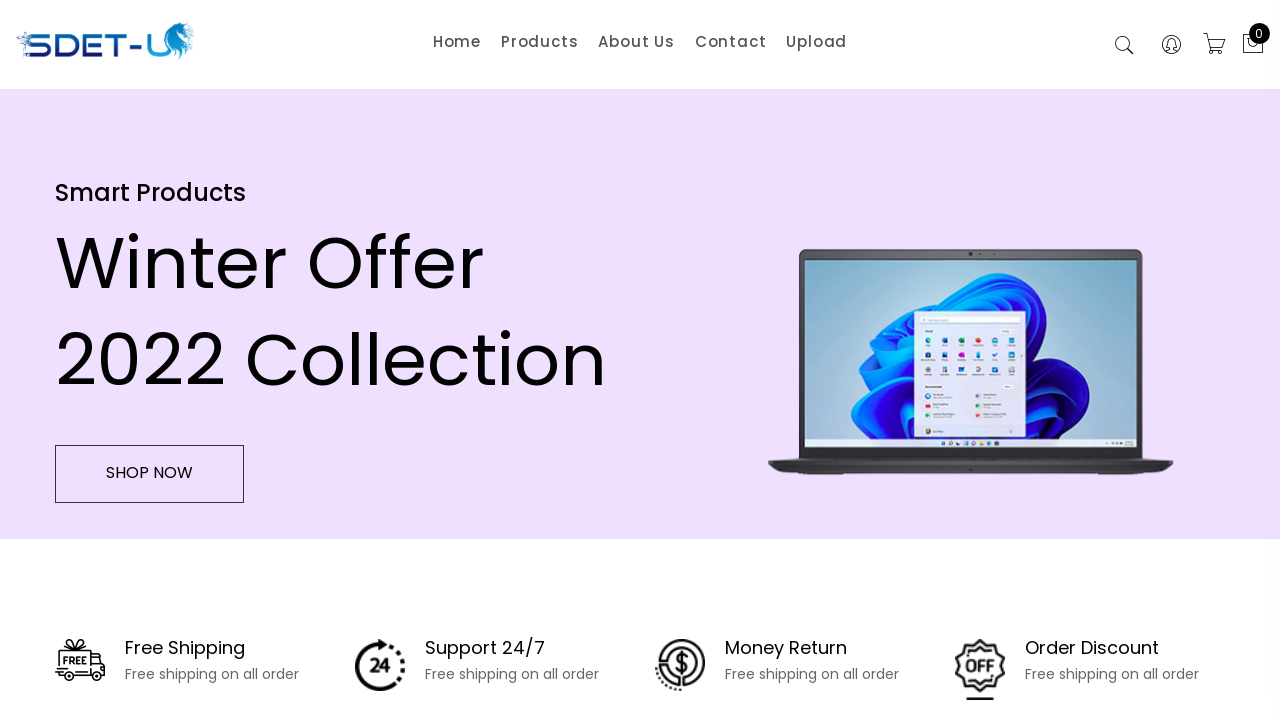

Clicked the About link in the footer at (287, 487) on .footer-list [href="/about"]
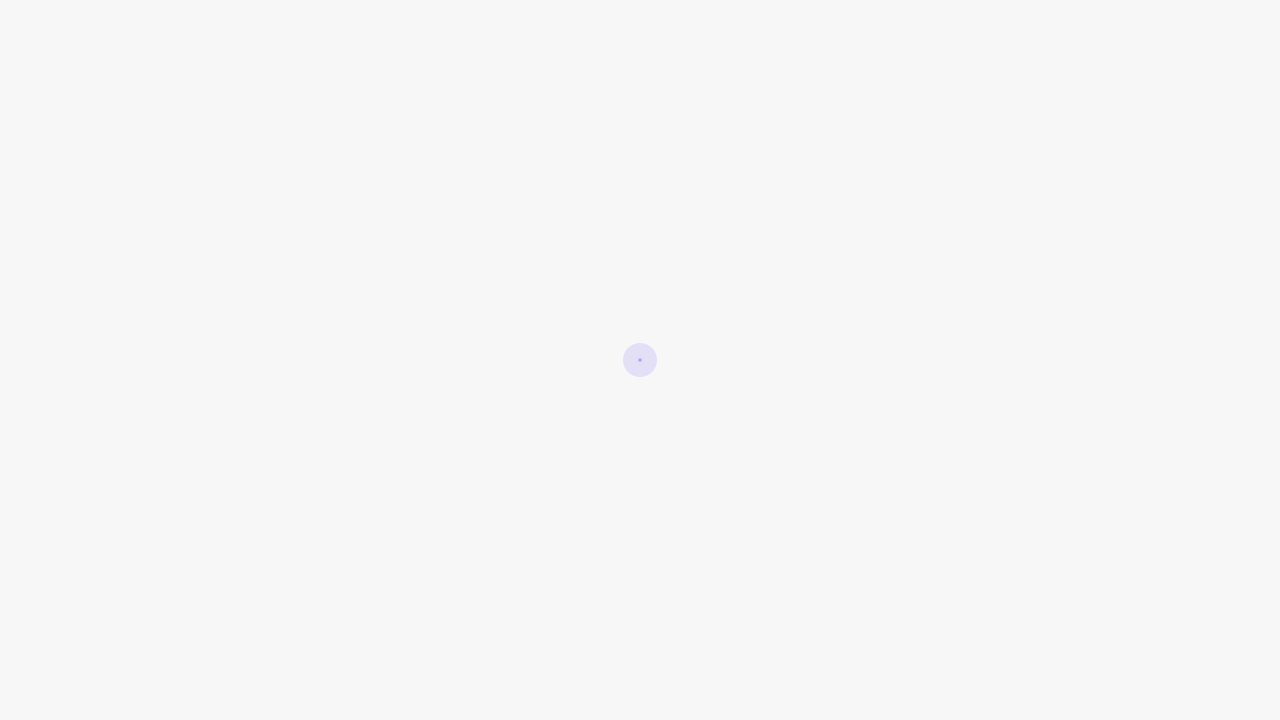

Waited for navigation to About page
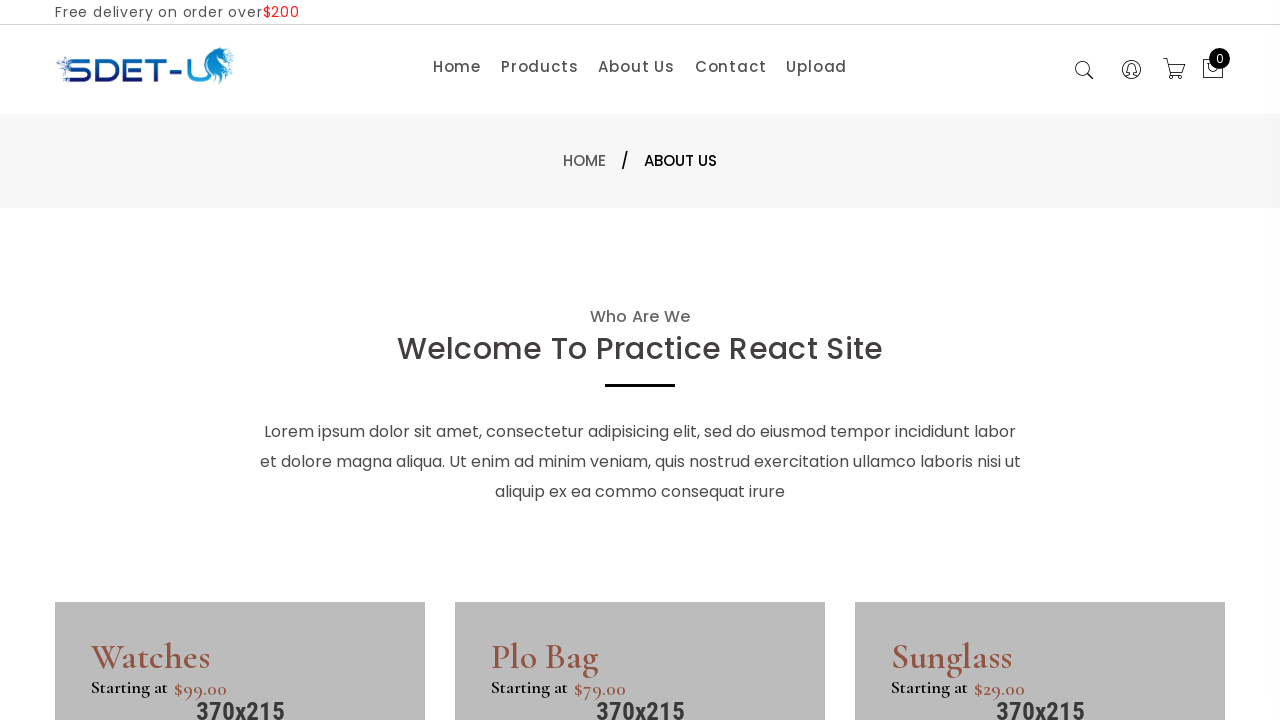

Verified URL contains 'about'
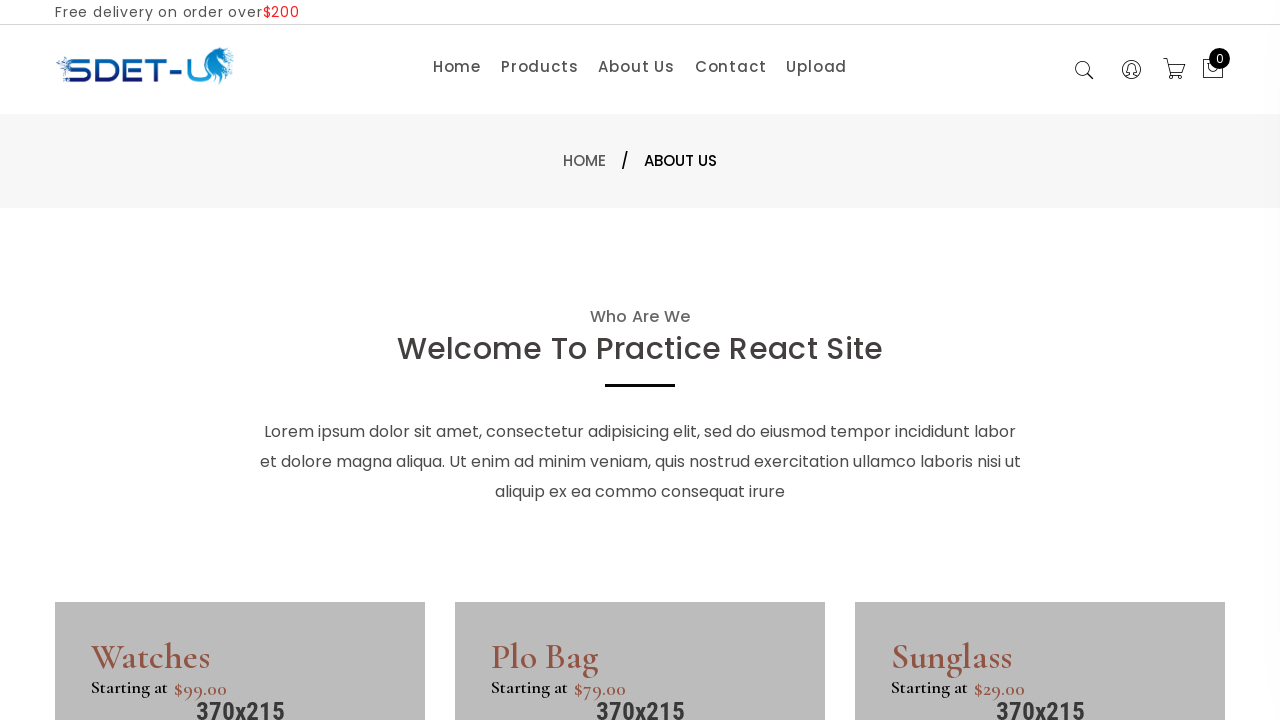

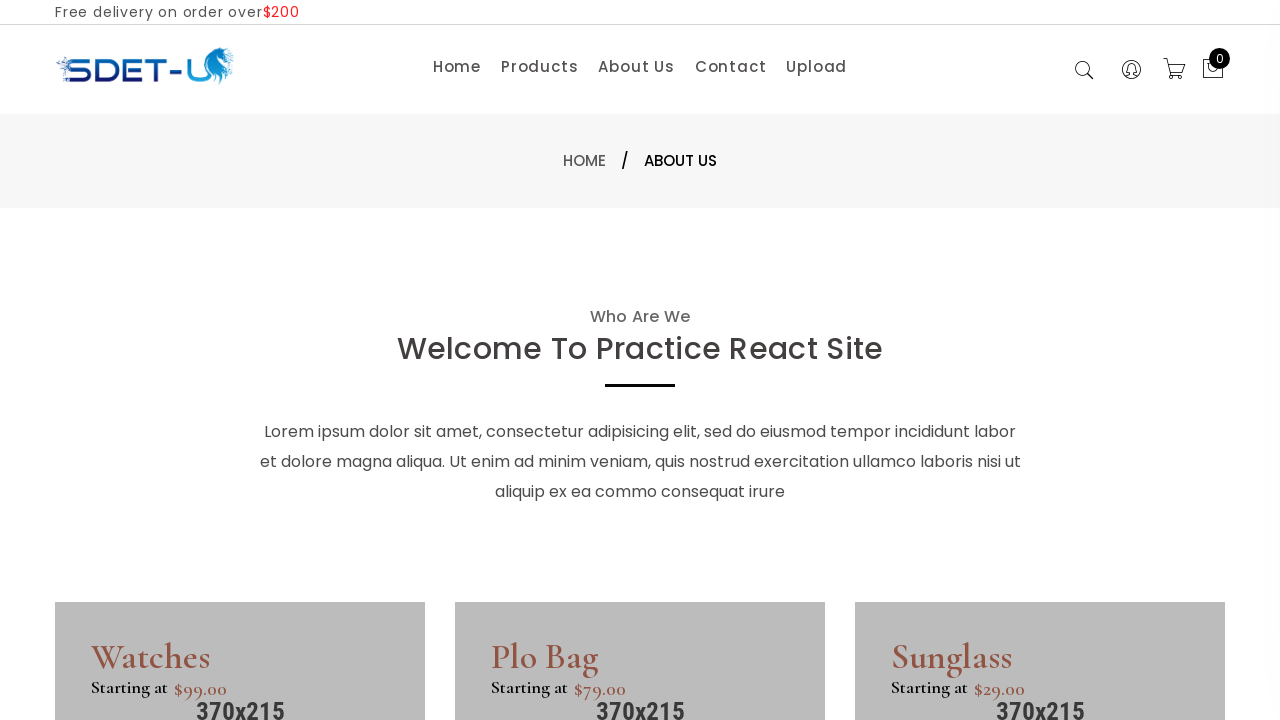